Tests selecting the Female gender radio button on the practice form.

Starting URL: https://demoqa.com/automation-practice-form

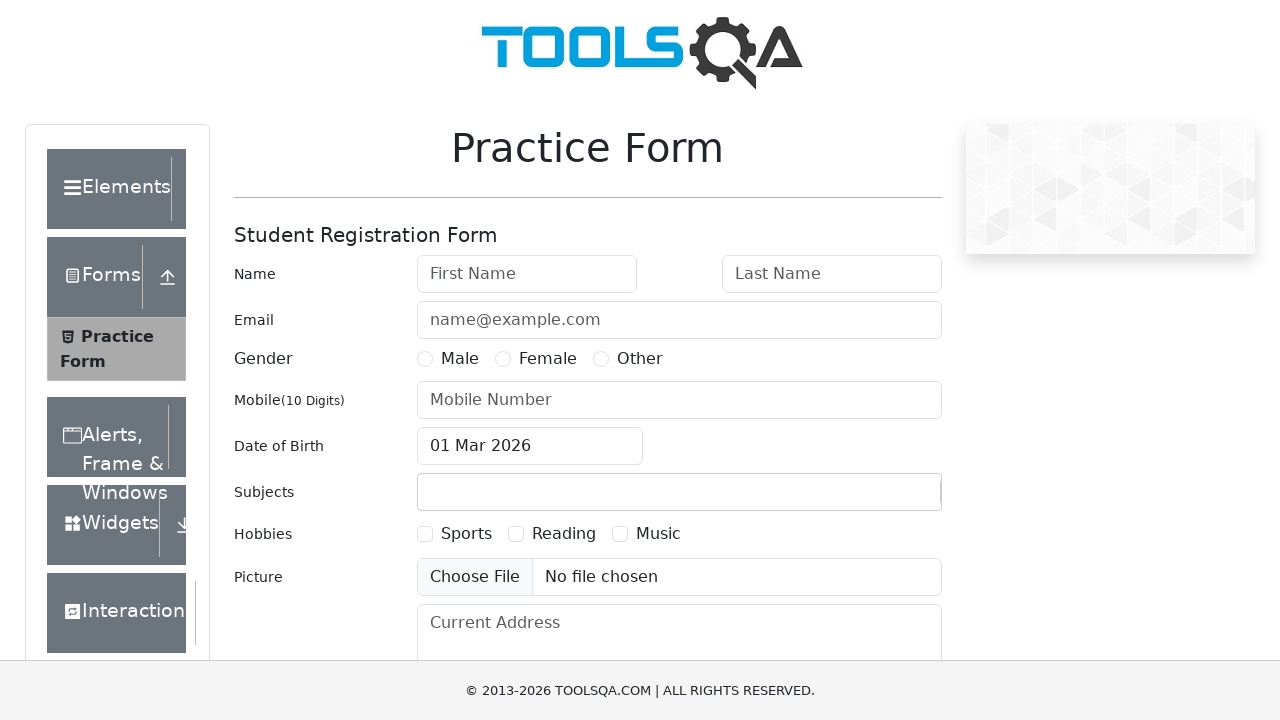

Clicked Female gender radio button on practice form at (548, 359) on label[for='gender-radio-2']
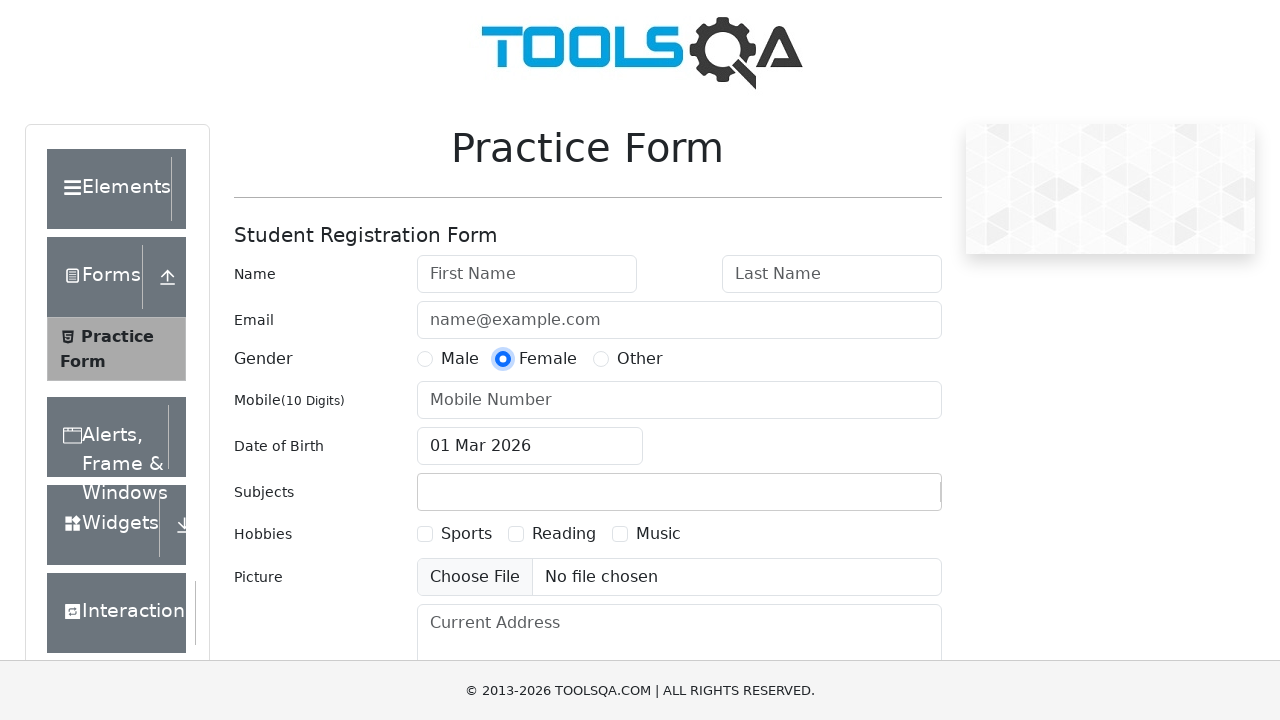

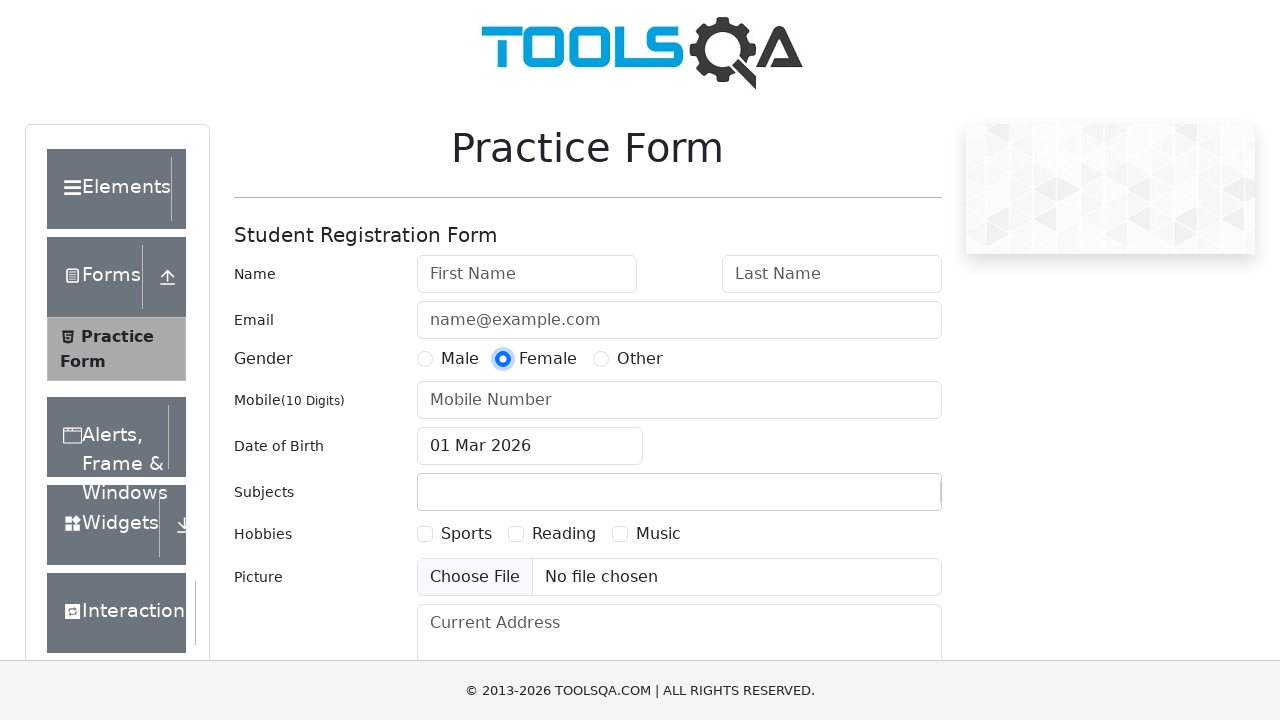